Tests the Massachusetts EEA asbestos search portal by selecting a town (ACTON) from a dropdown menu and clicking the search button to find related records.

Starting URL: http://eeaonline.eea.state.ma.us/Portal/#!/search/asbestos

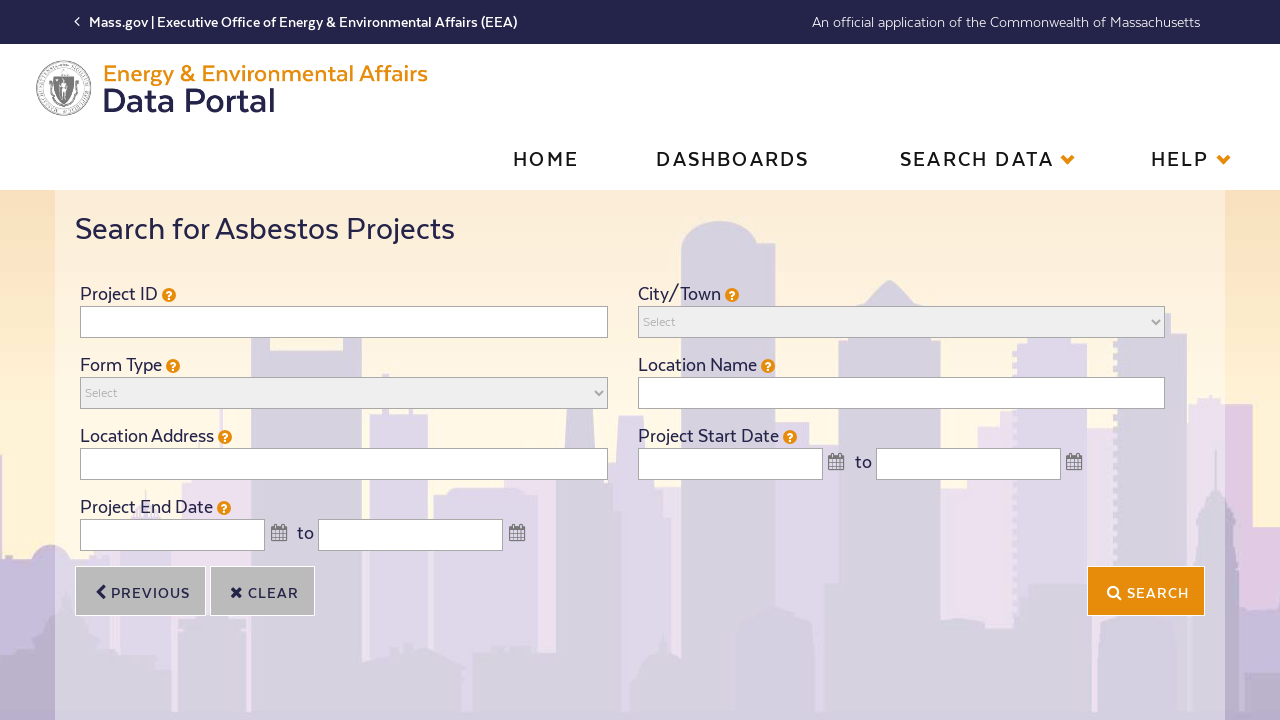

Clicked on town name dropdown at (901, 322) on #TownName
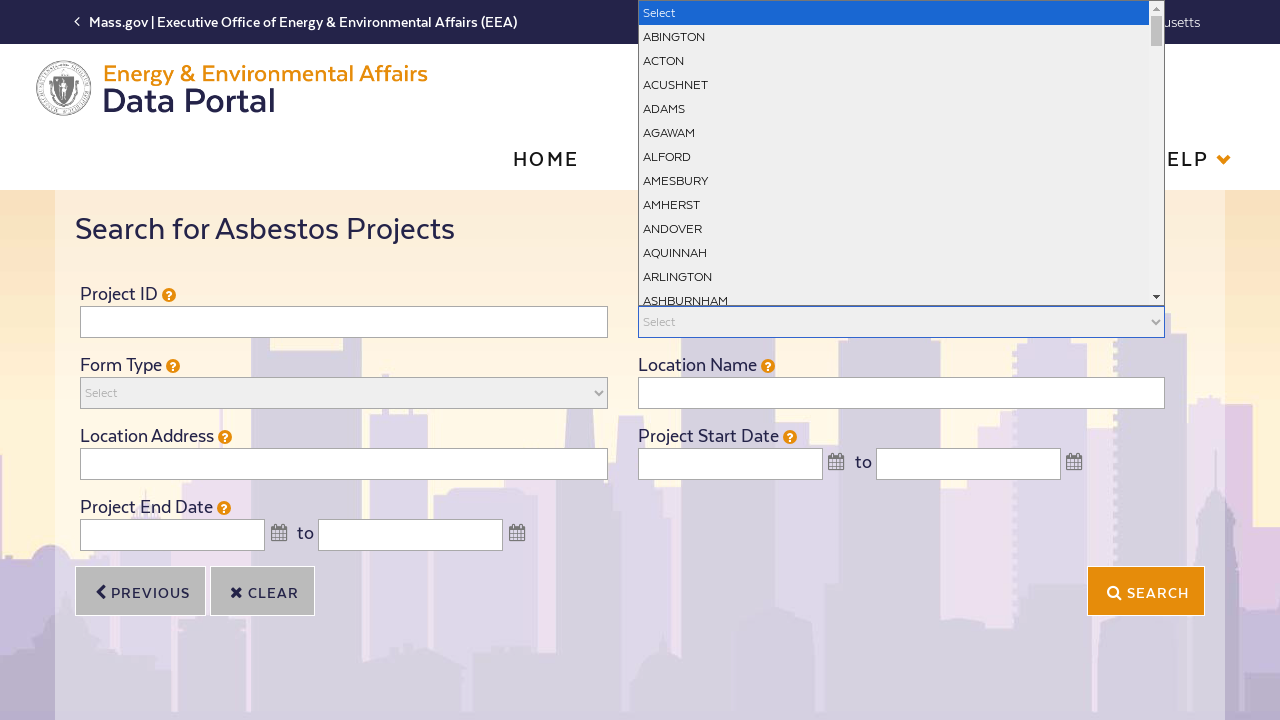

Selected ACTON from town dropdown on #TownName
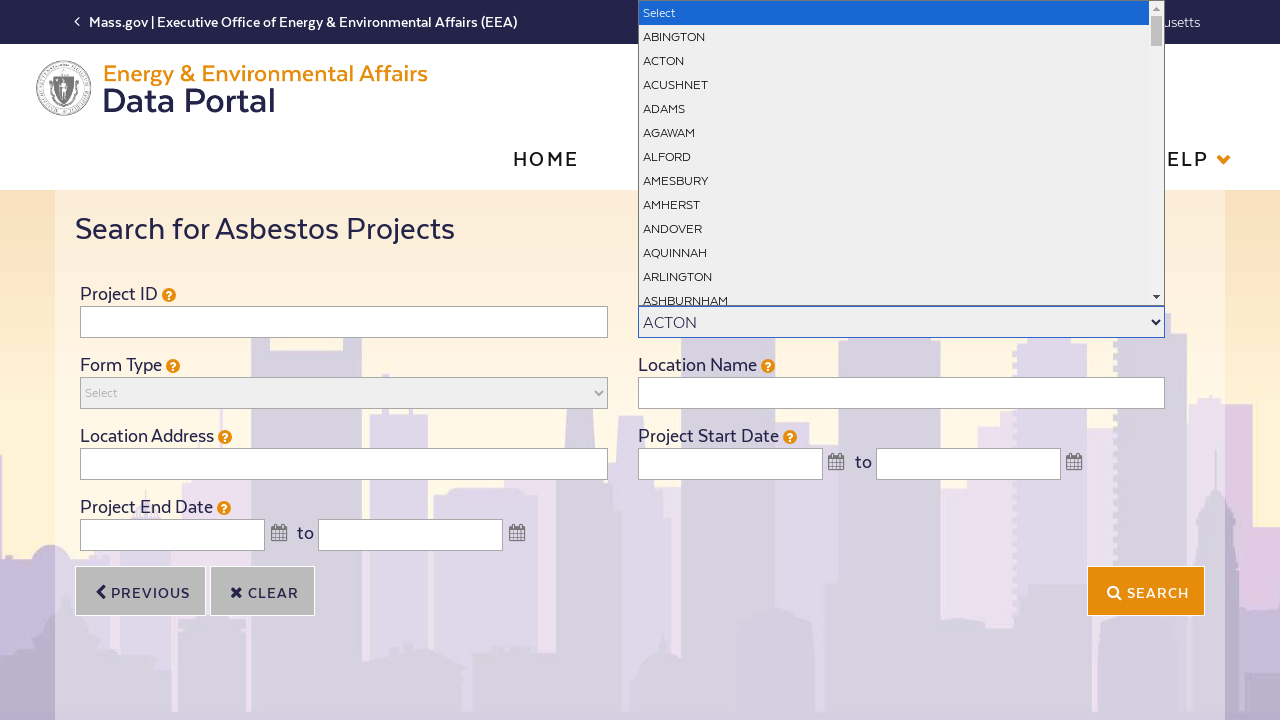

Clicked search button to find asbestos records at (1146, 591) on .btn.btn-primary.btn-custom.pull-right
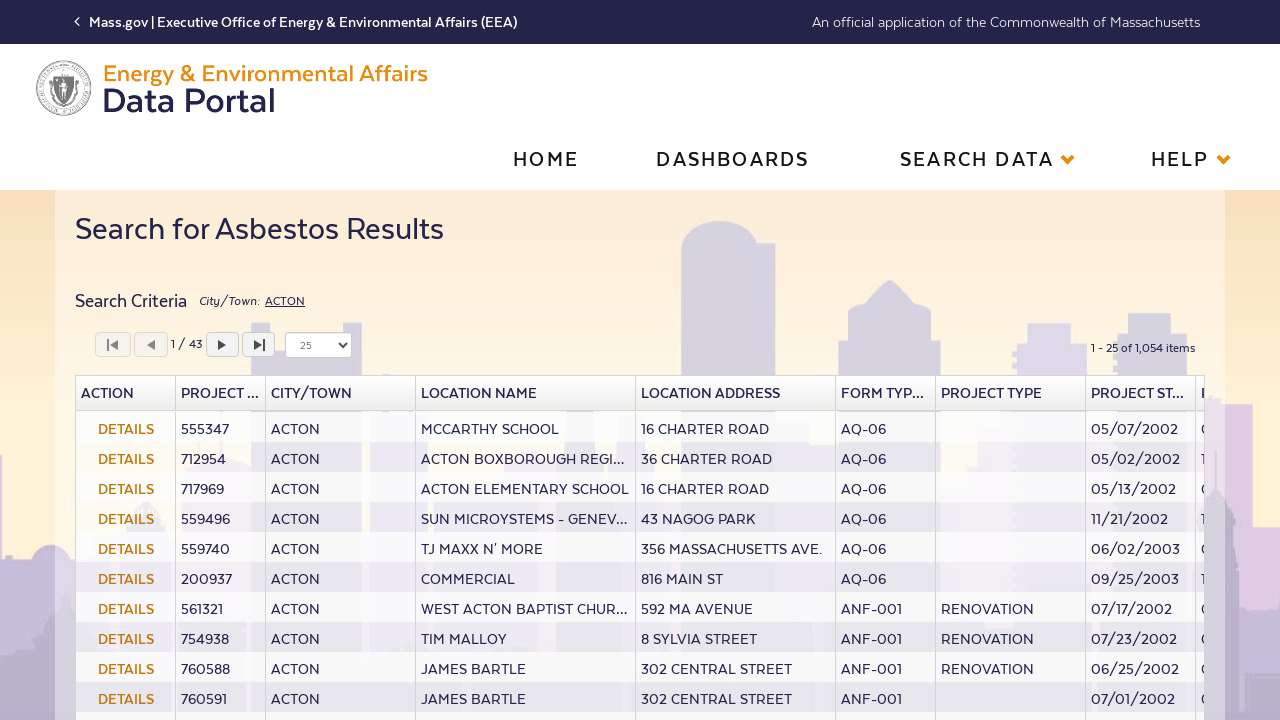

Search results loaded (network idle)
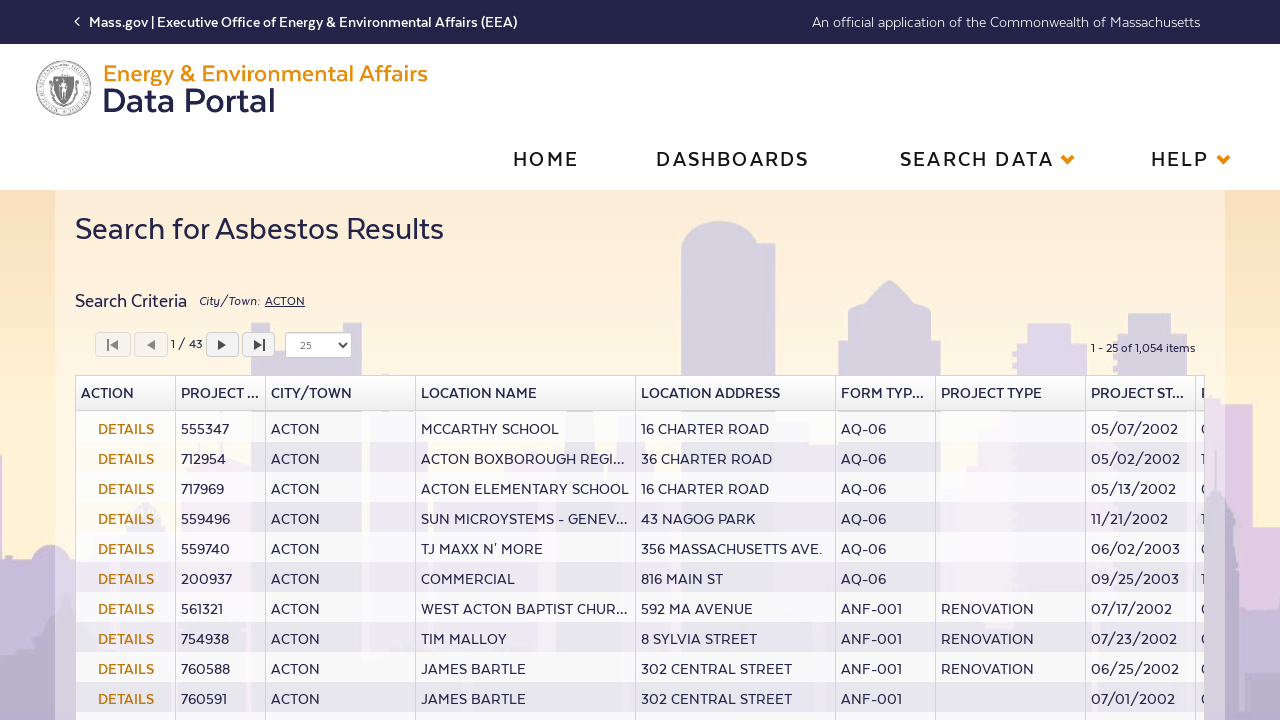

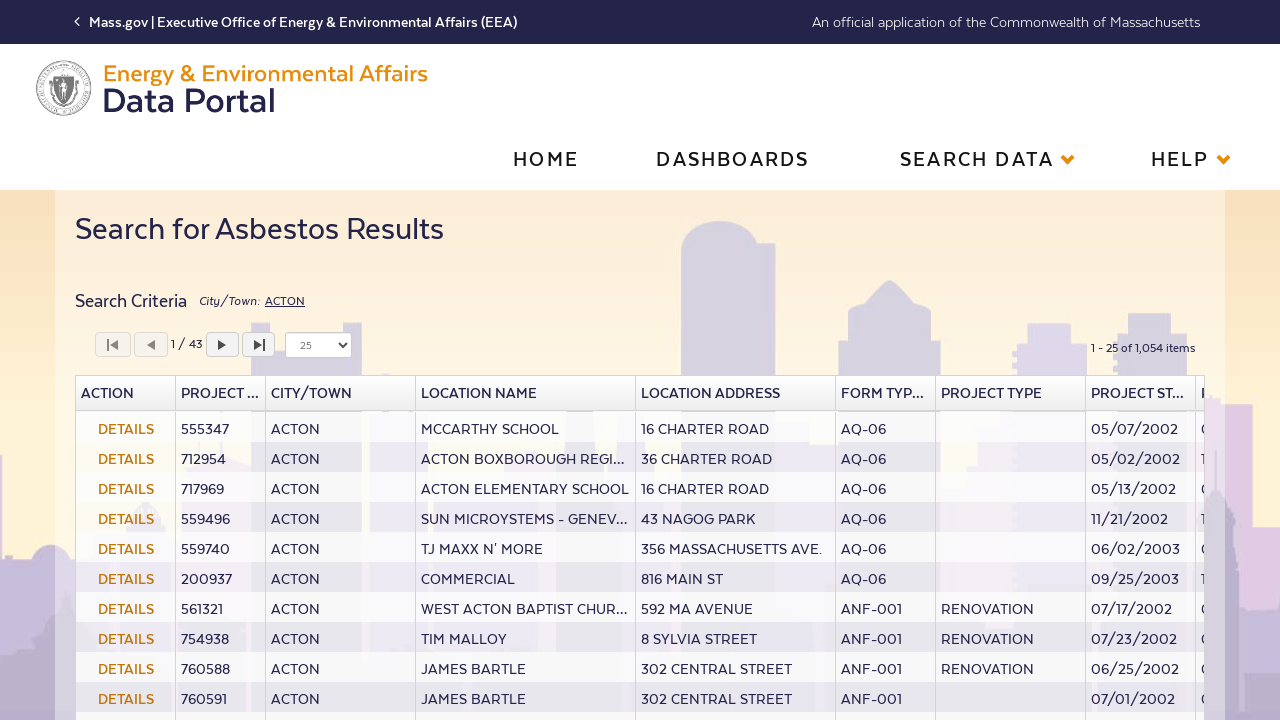